Tests double-click functionality by double-clicking a button and verifying the resulting text change

Starting URL: https://automationfc.github.io/basic-form/index.html

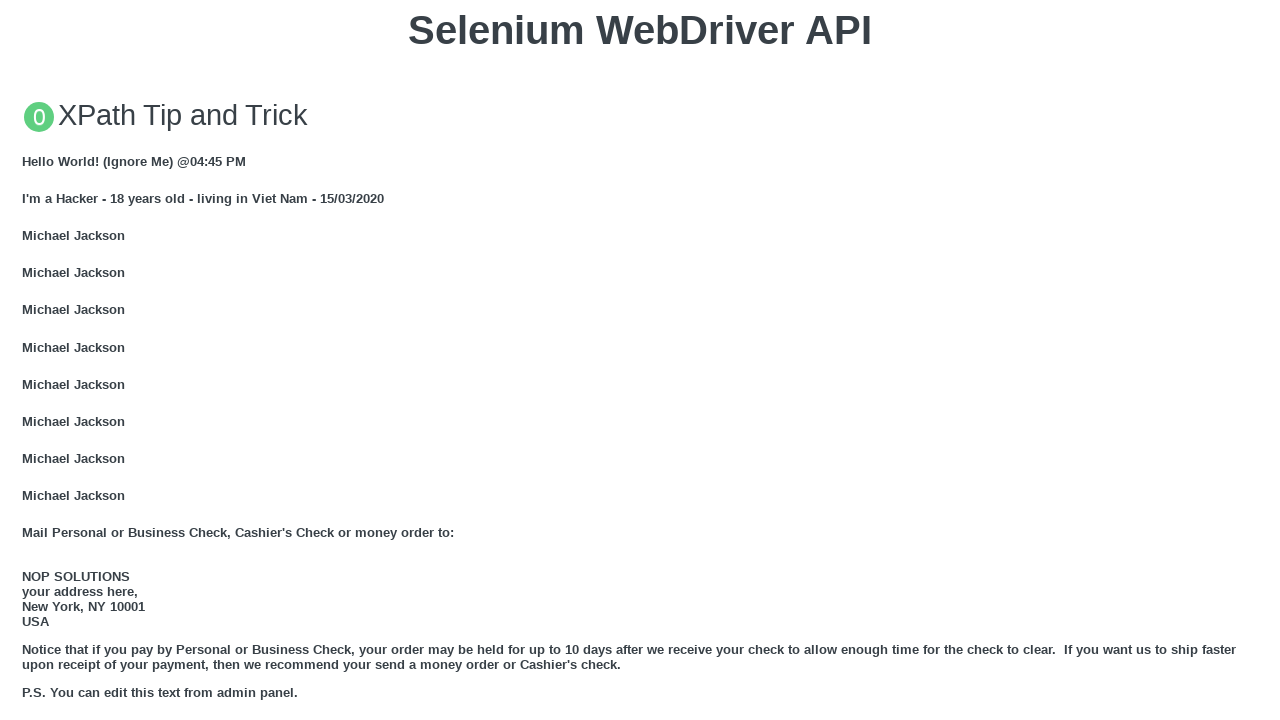

Double-clicked the 'Double click me' button at (640, 361) on xpath=//button[text()='Double click me']
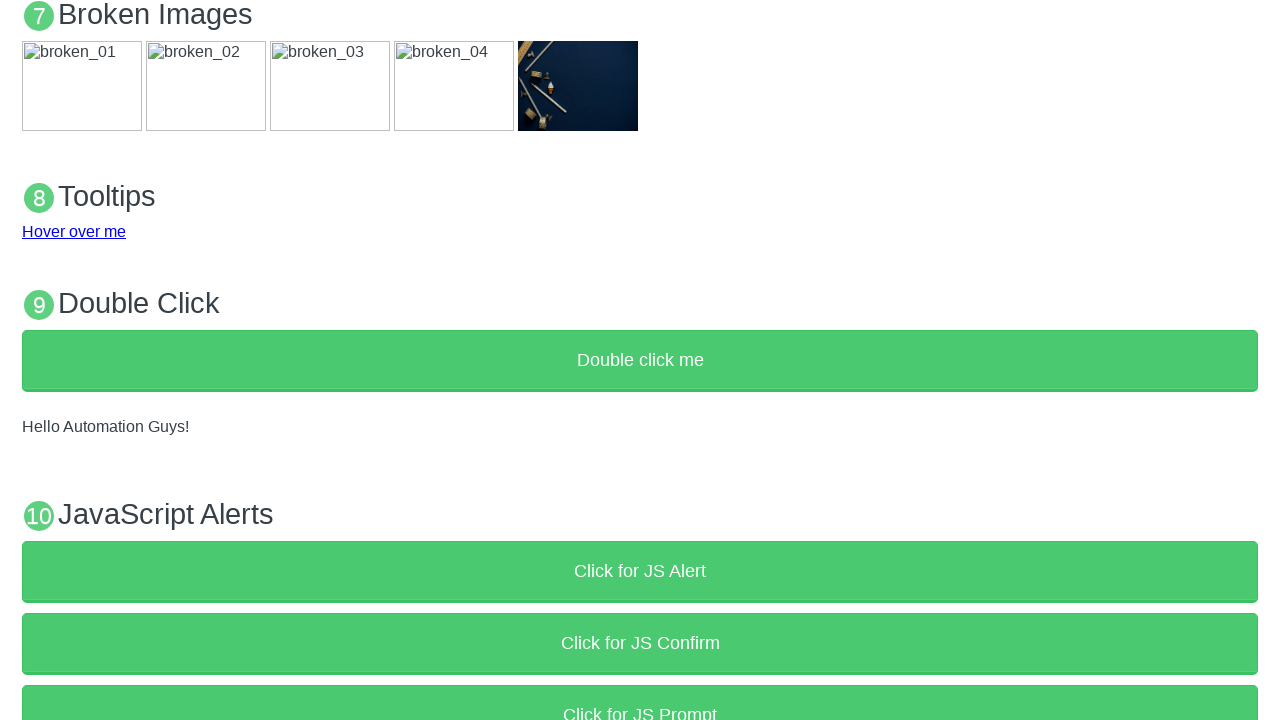

Retrieved demo text content
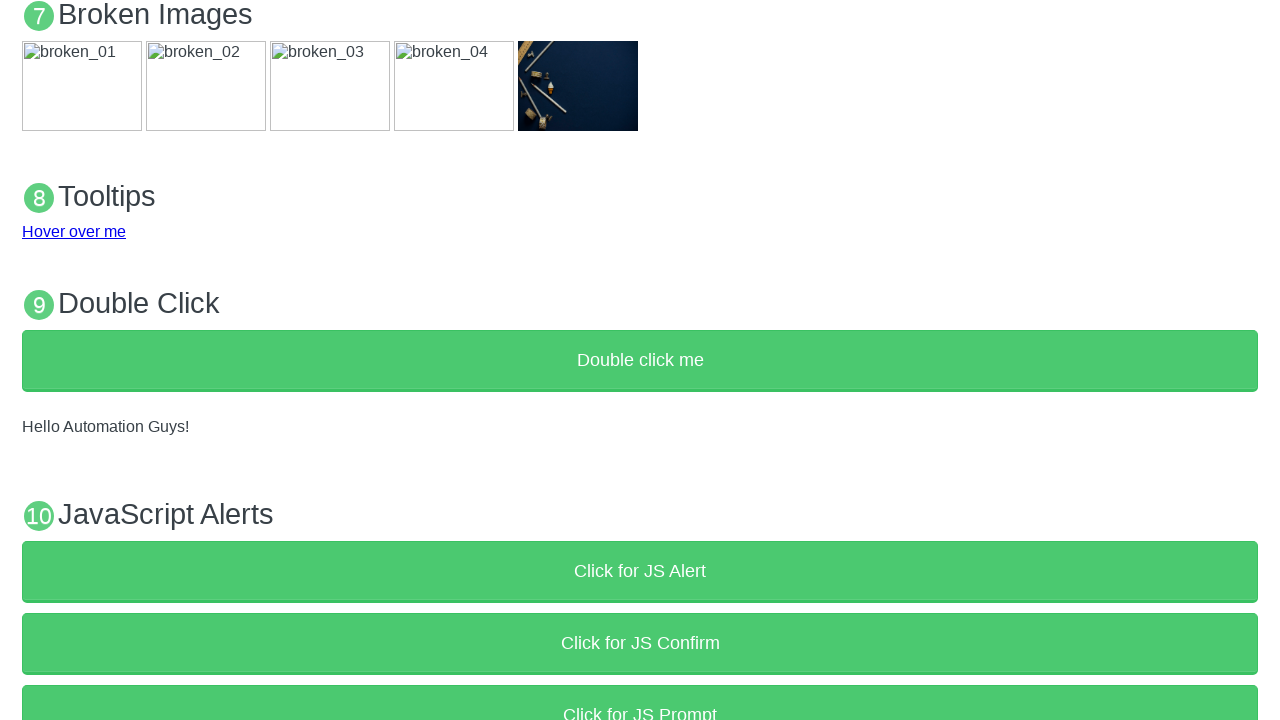

Verified demo text changed to 'Hello Automation Guys!' after double-click
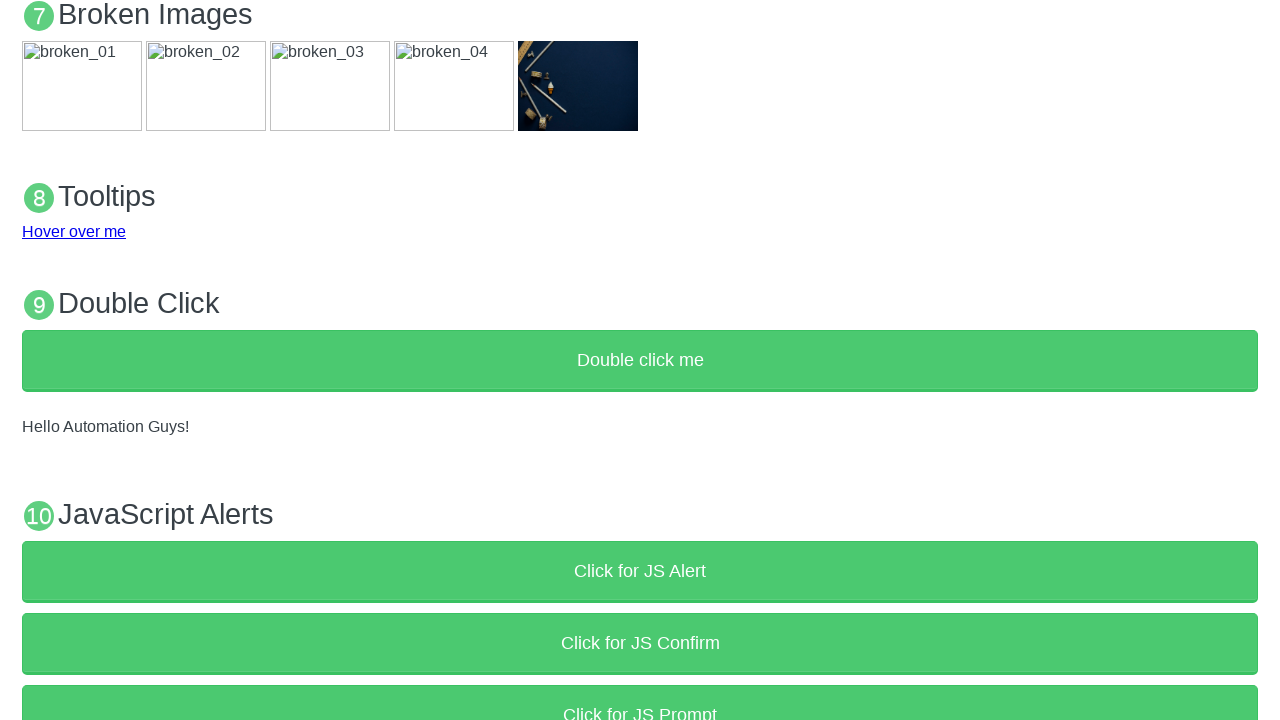

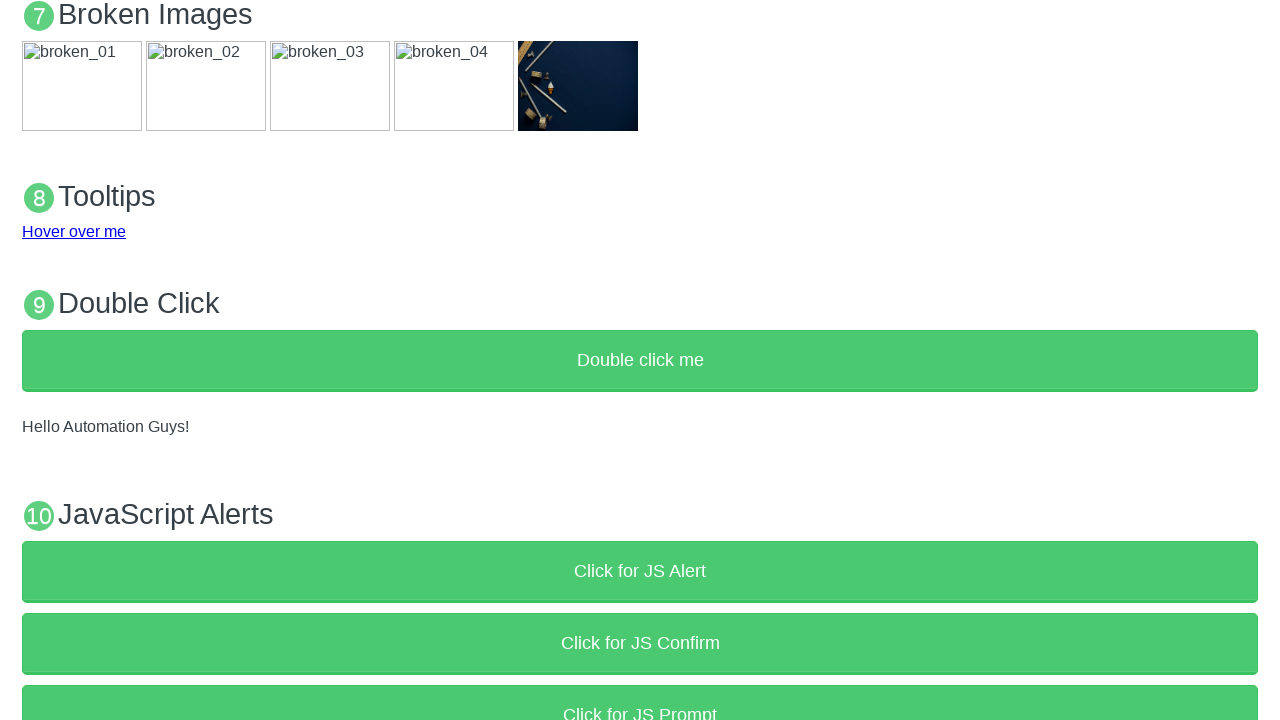